Navigates to the OrangeHRM login page to verify it loads correctly

Starting URL: https://opensource-demo.orangehrmlive.com/web/index.php/auth/login

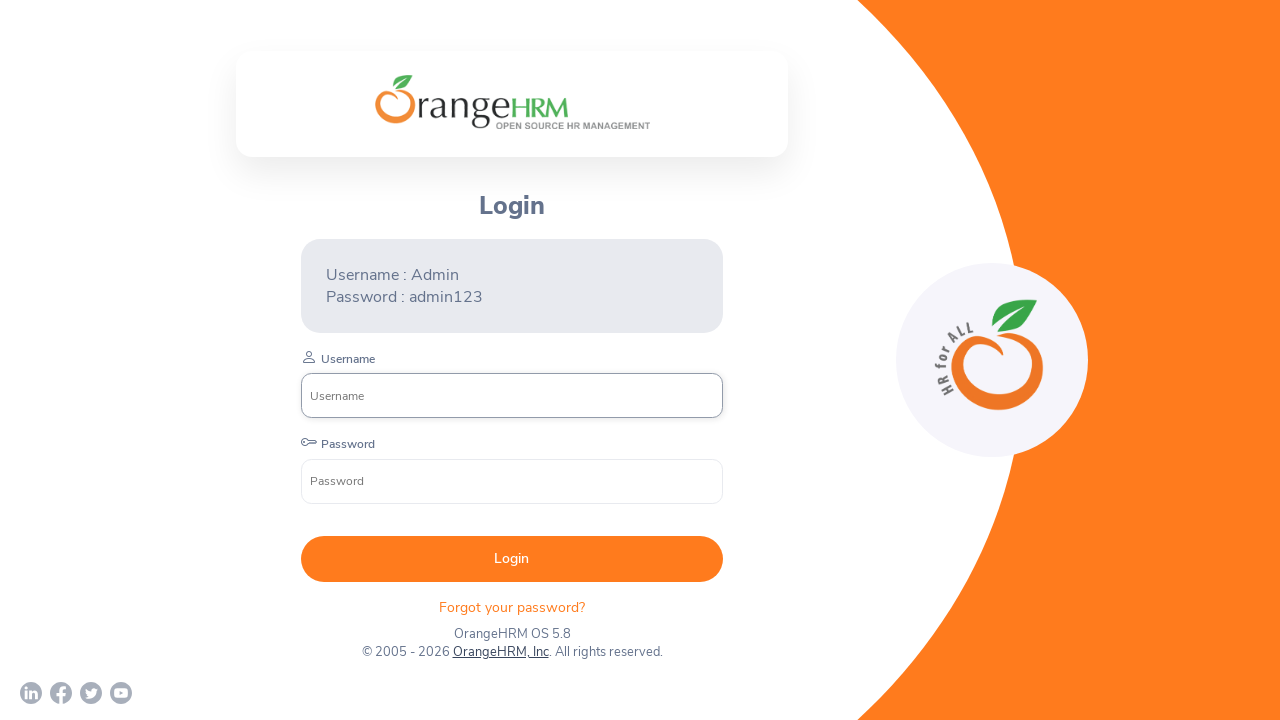

Waited 4 seconds for OrangeHRM login page to load
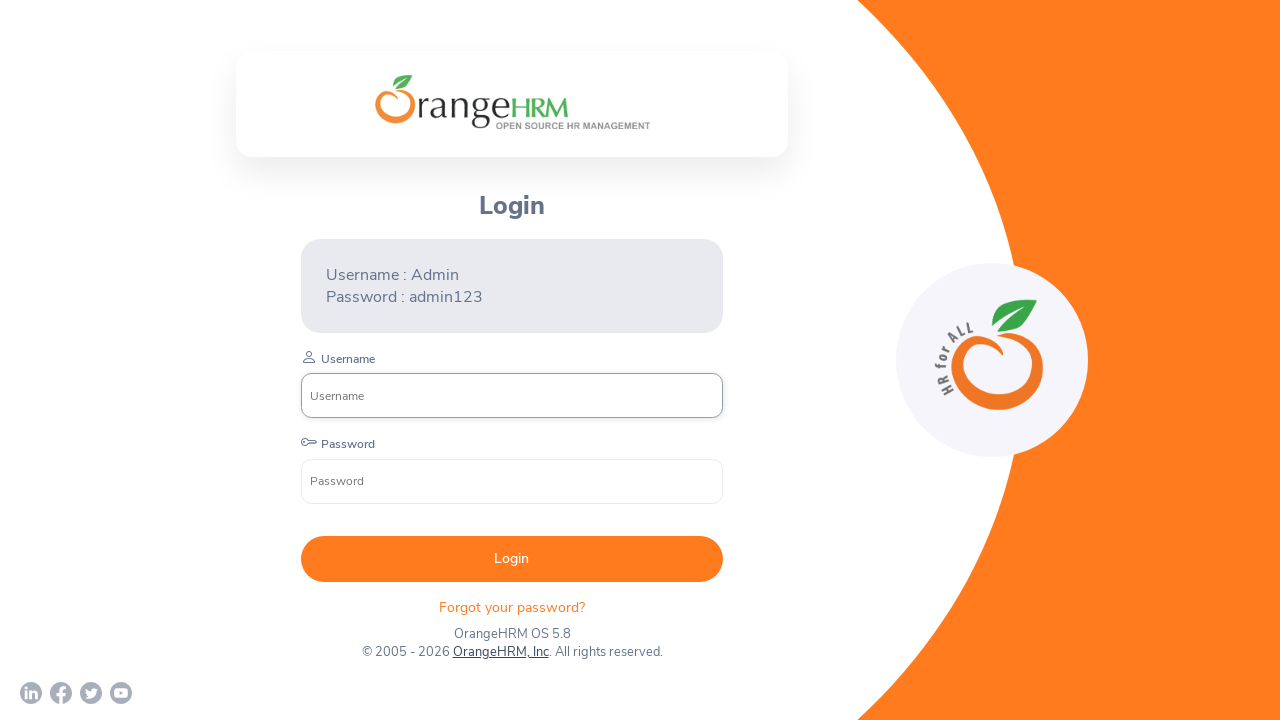

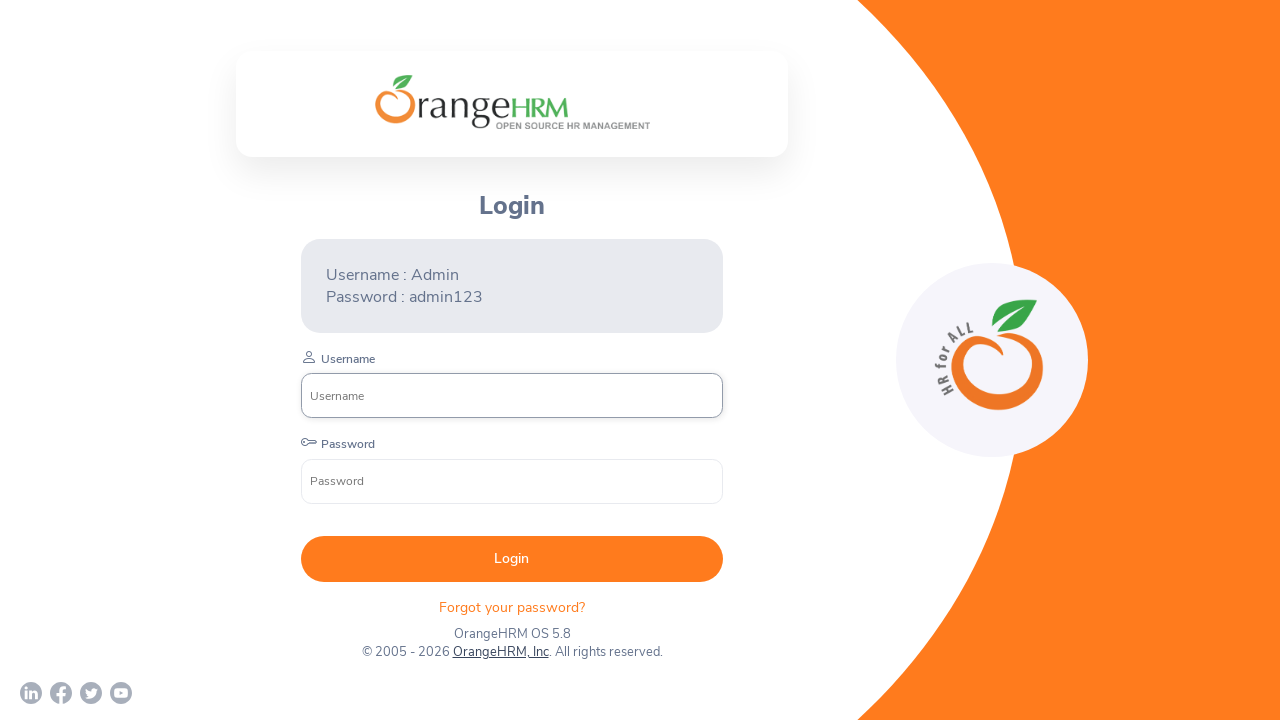